Tests navigation to the Exit Intent page by clicking the link and verifying the page heading.

Starting URL: https://the-internet.herokuapp.com/

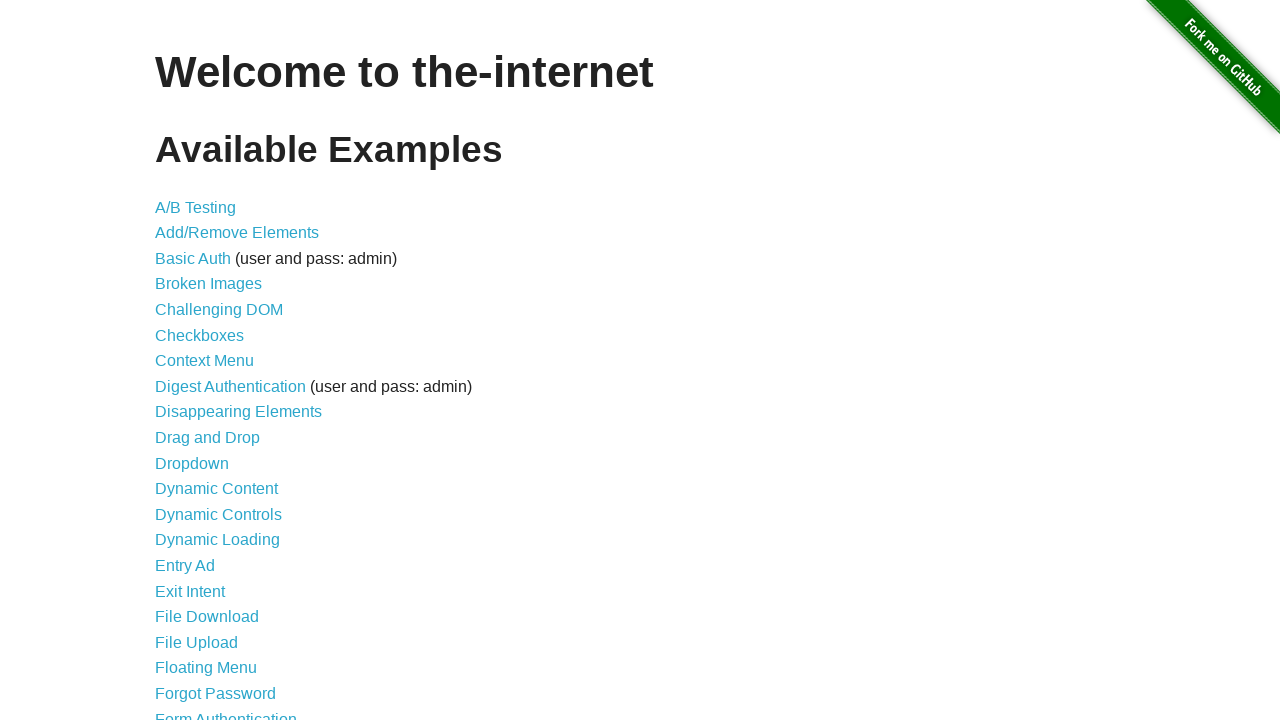

Waited for floating menu link to load on the-internet.herokuapp.com
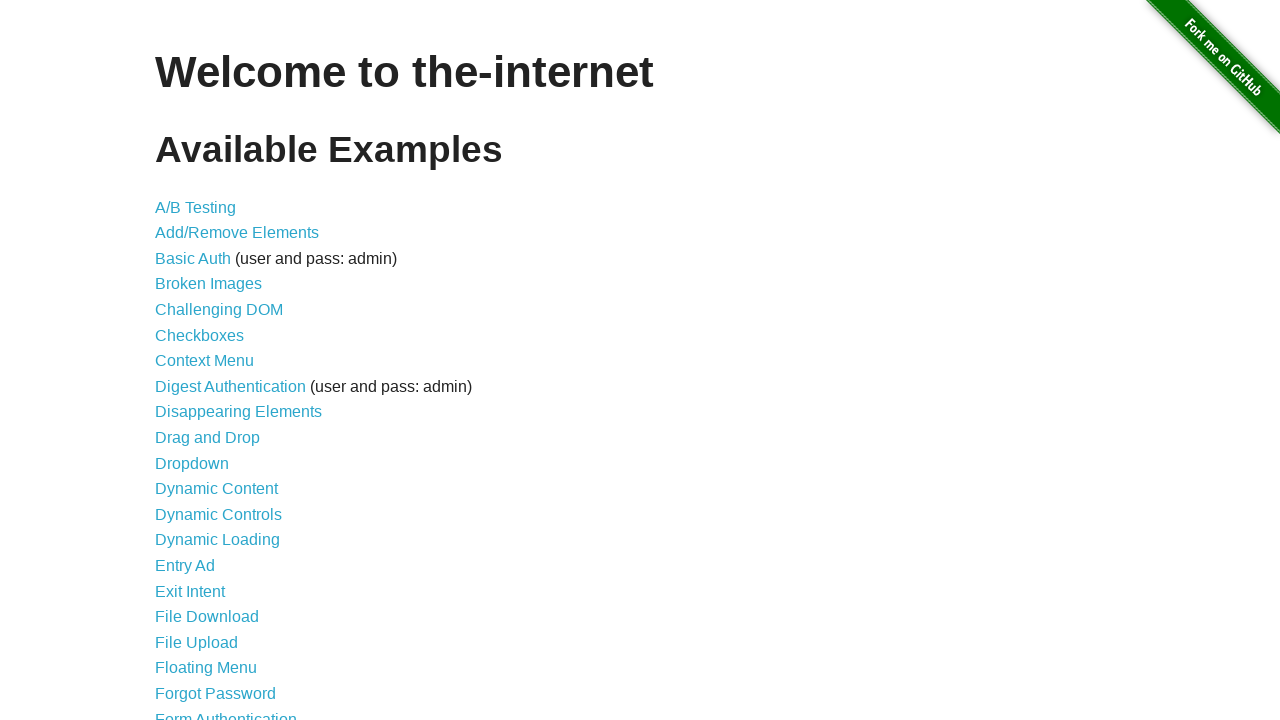

Clicked on the Exit Intent link at (190, 591) on a[href='/exit_intent']
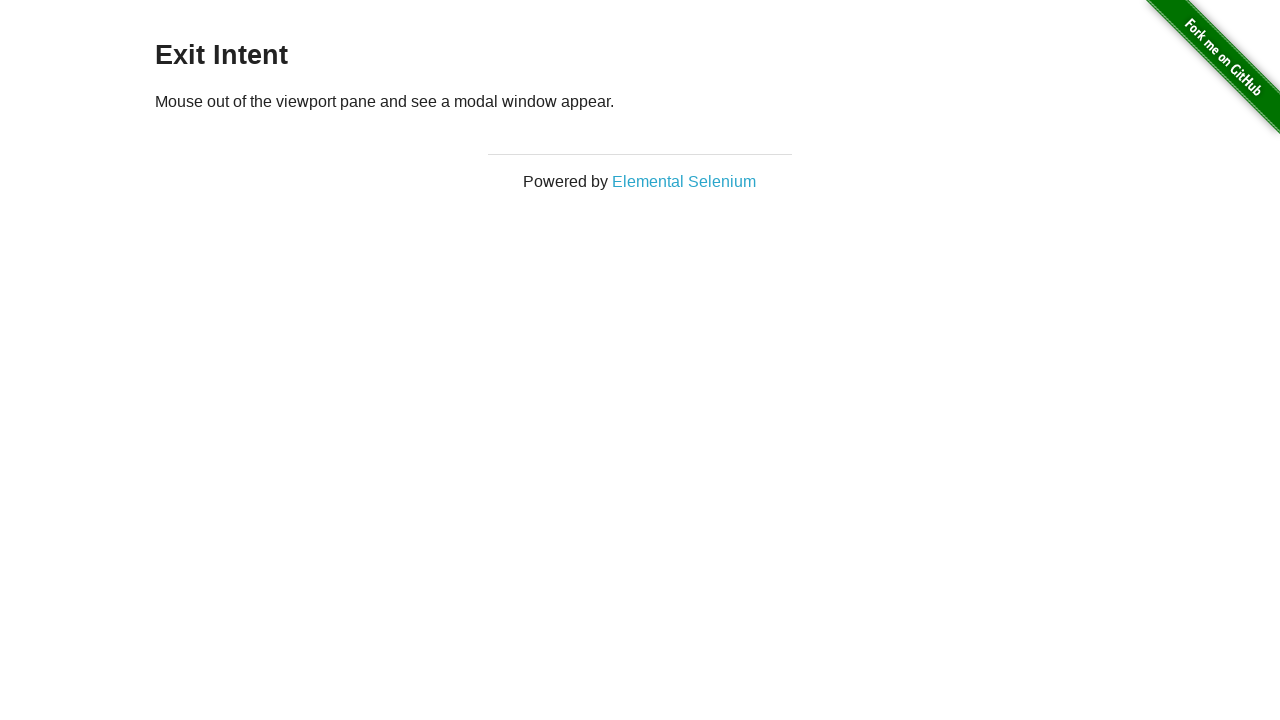

Waited for page heading to load on Exit Intent page
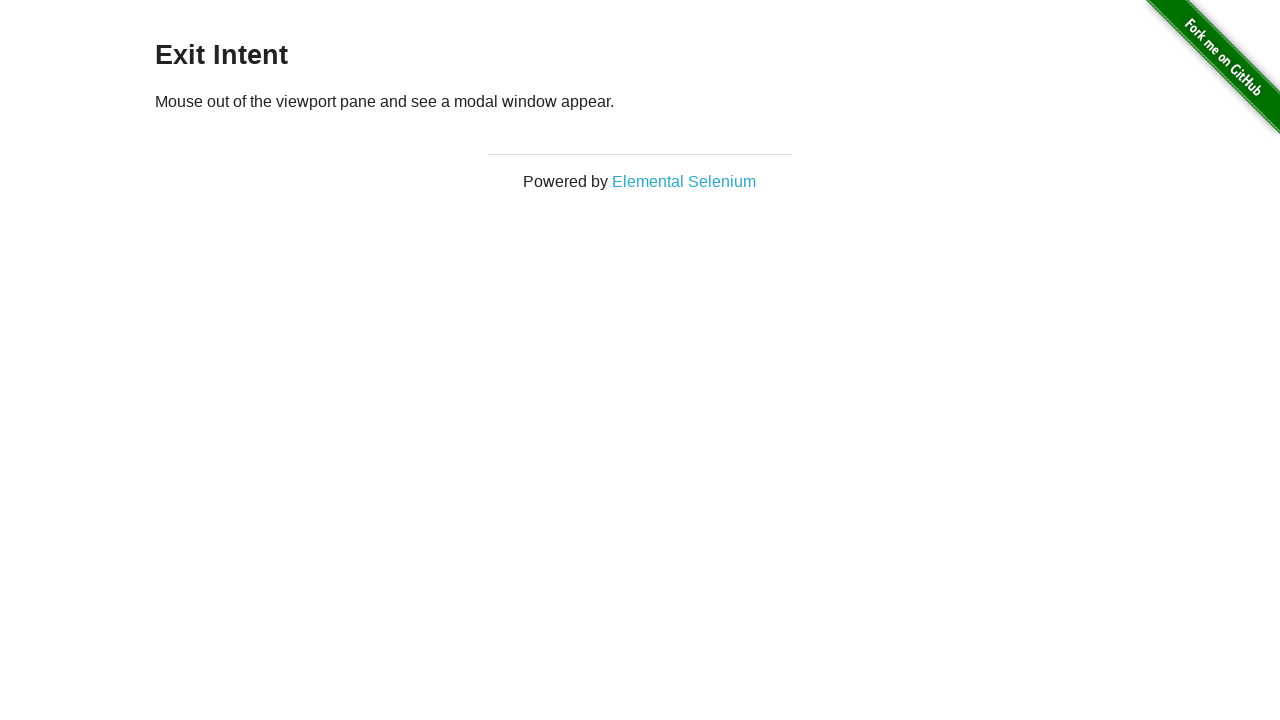

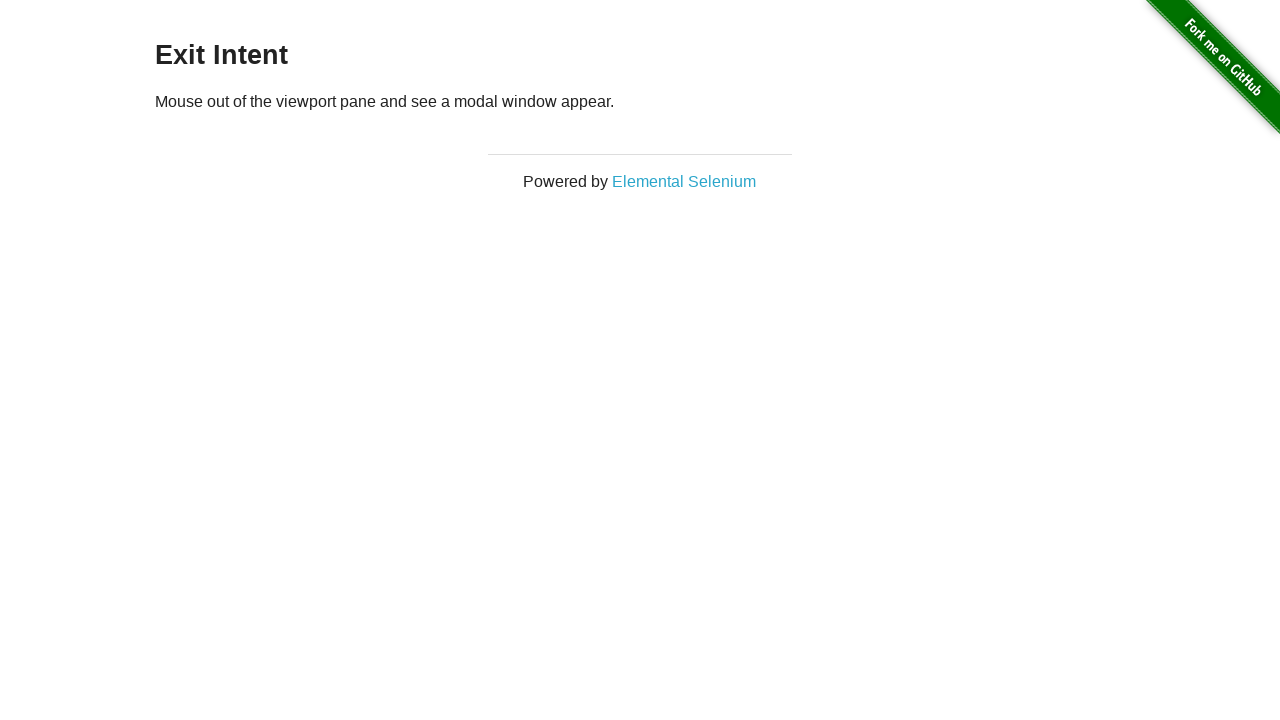